Navigates to a test practice page and clicks on the Drop-Down link using XPath with text contains function

Starting URL: https://letcode.in/test

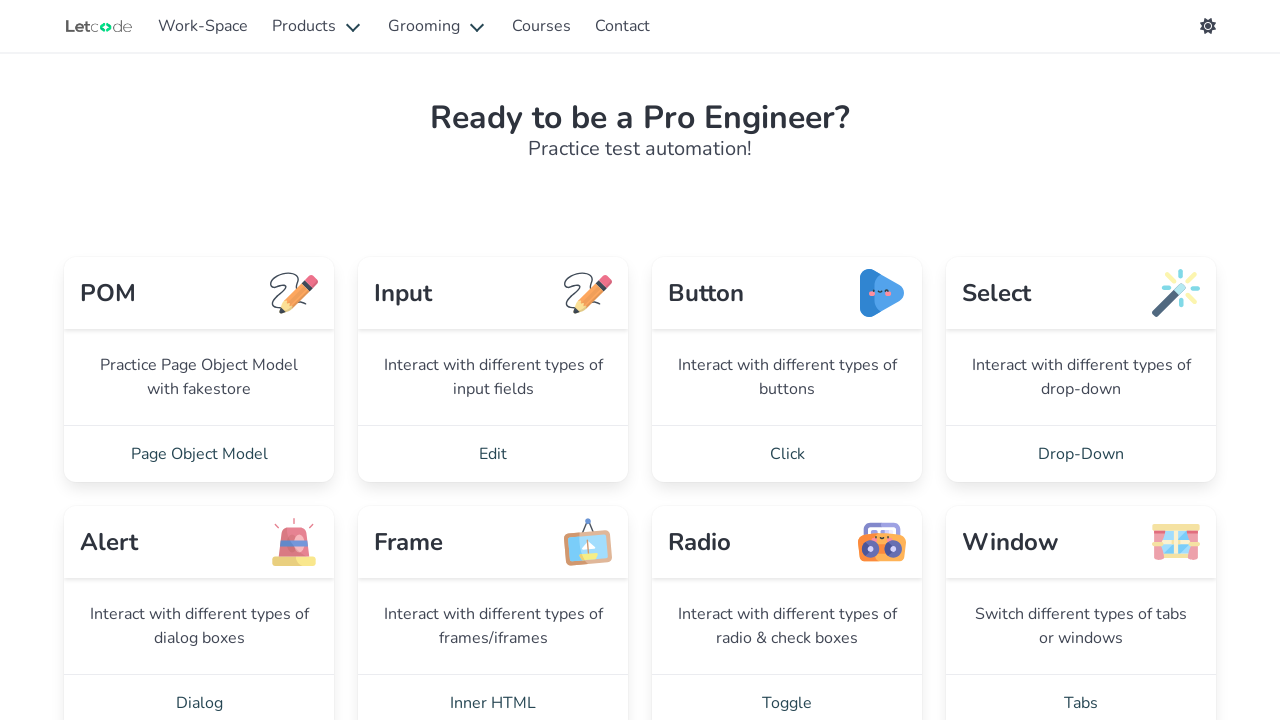

Navigated to https://letcode.in/test
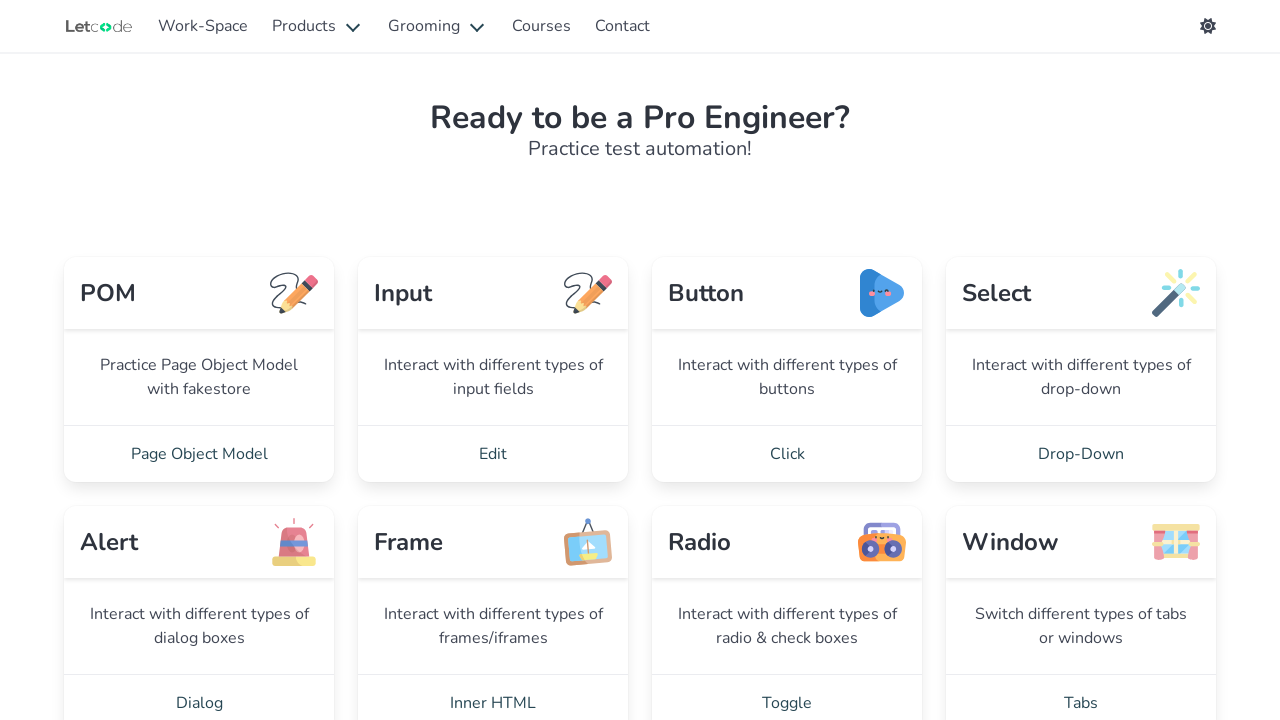

Clicked on the Drop-Down link using XPath with text contains function at (1081, 454) on xpath=//a[contains(text(),'Drop-Down')]
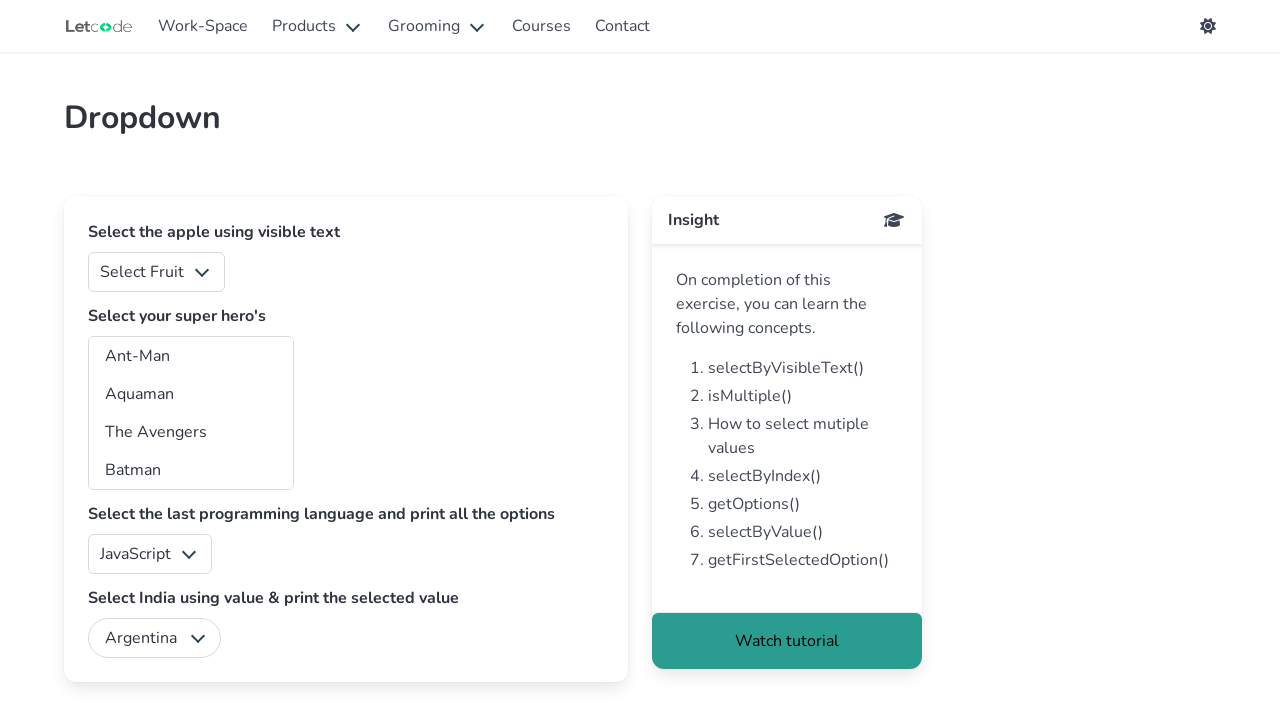

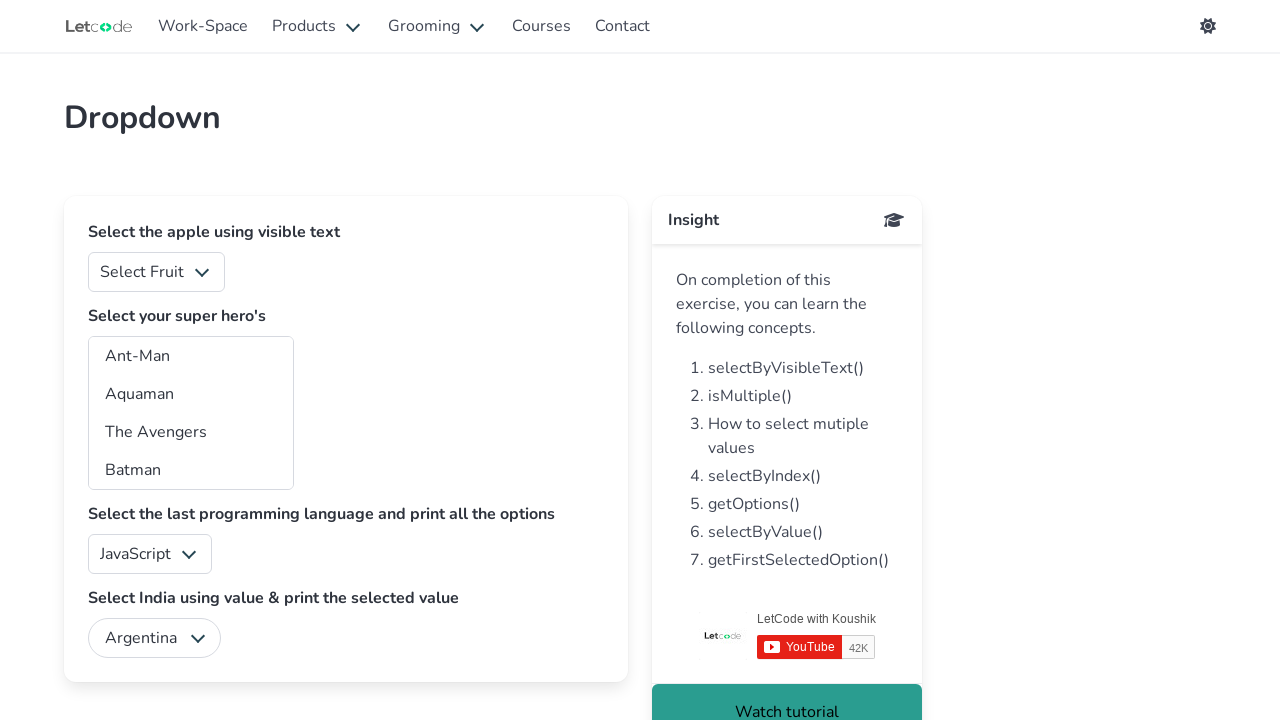